Navigates to the Freshworks website and clicks on the Support link using a custom retry mechanism

Starting URL: https://www.freshworks.com/

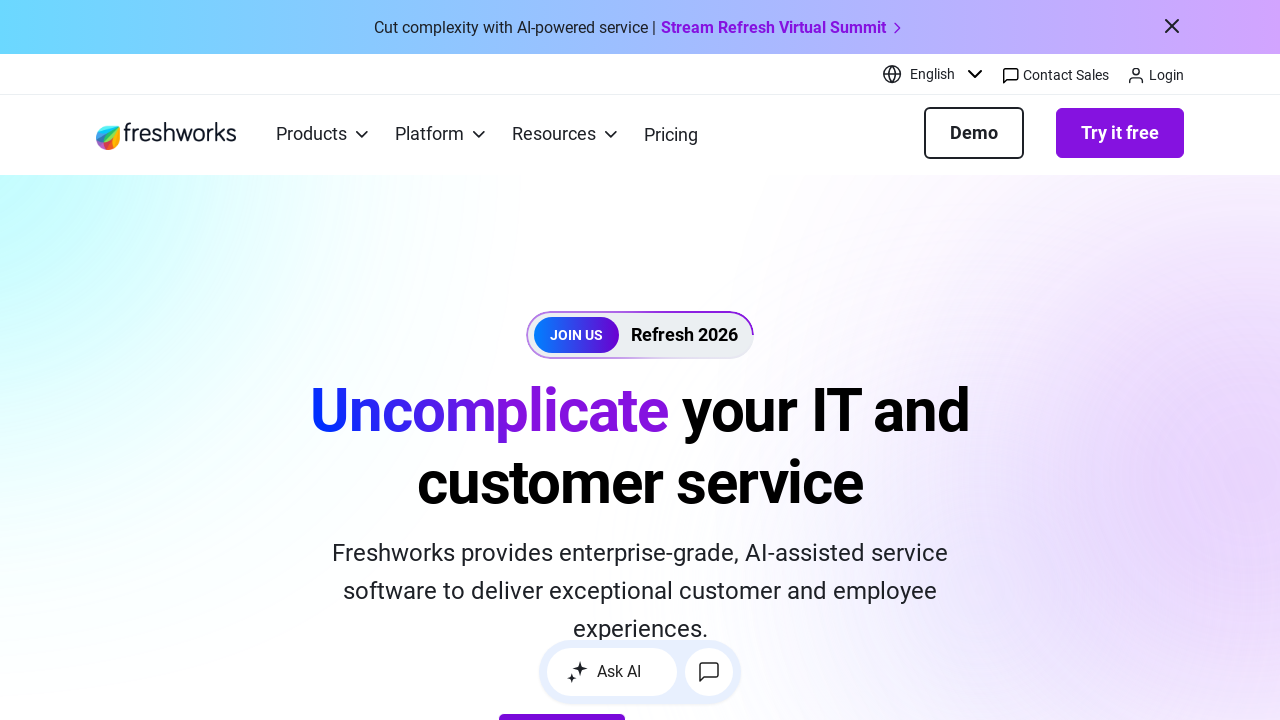

Clicked on the Support link at (489, 362) on a:has-text('Support')
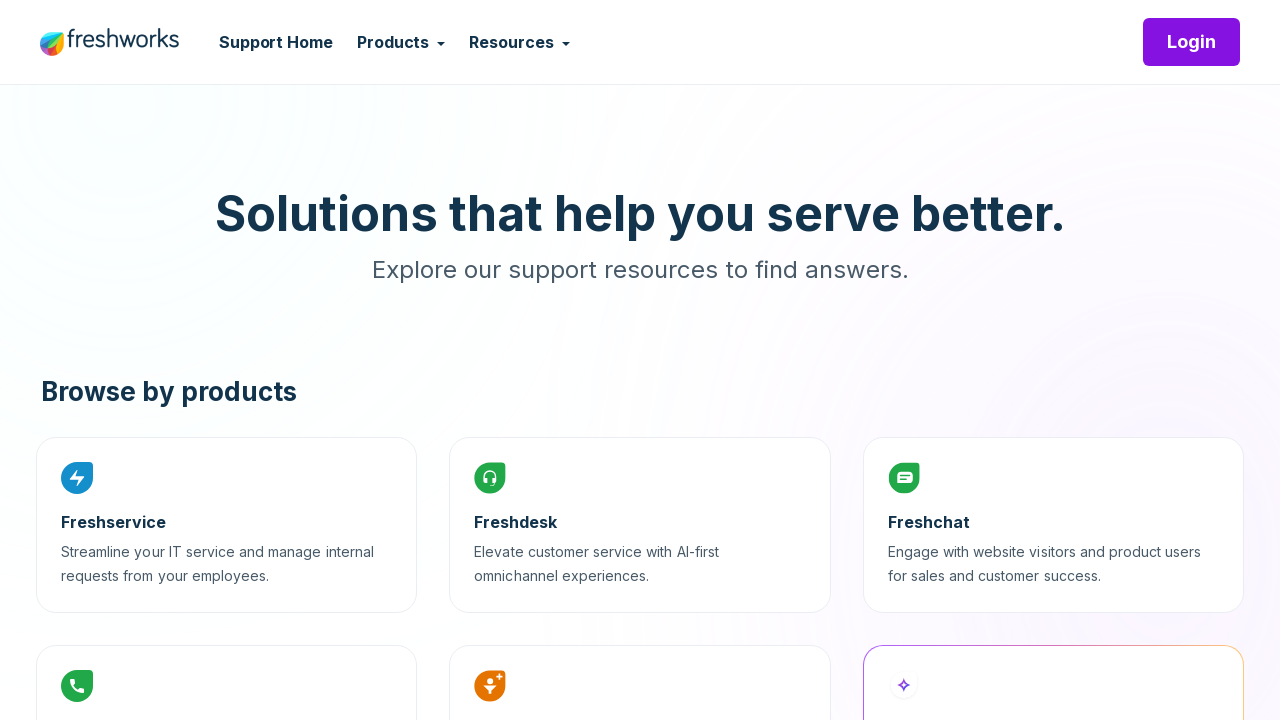

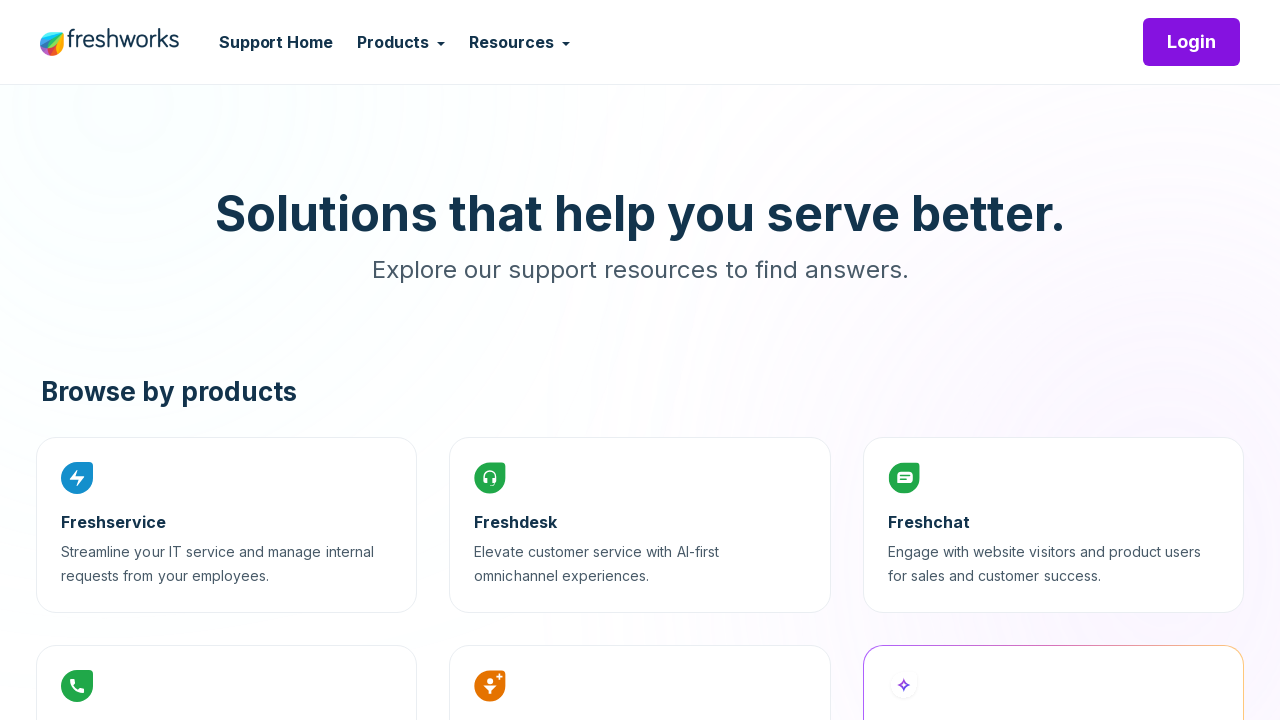